Tests small modal dialog by opening it, extracting text, and closing it

Starting URL: https://www.tutorialspoint.com/selenium/practice/browser-windows.php

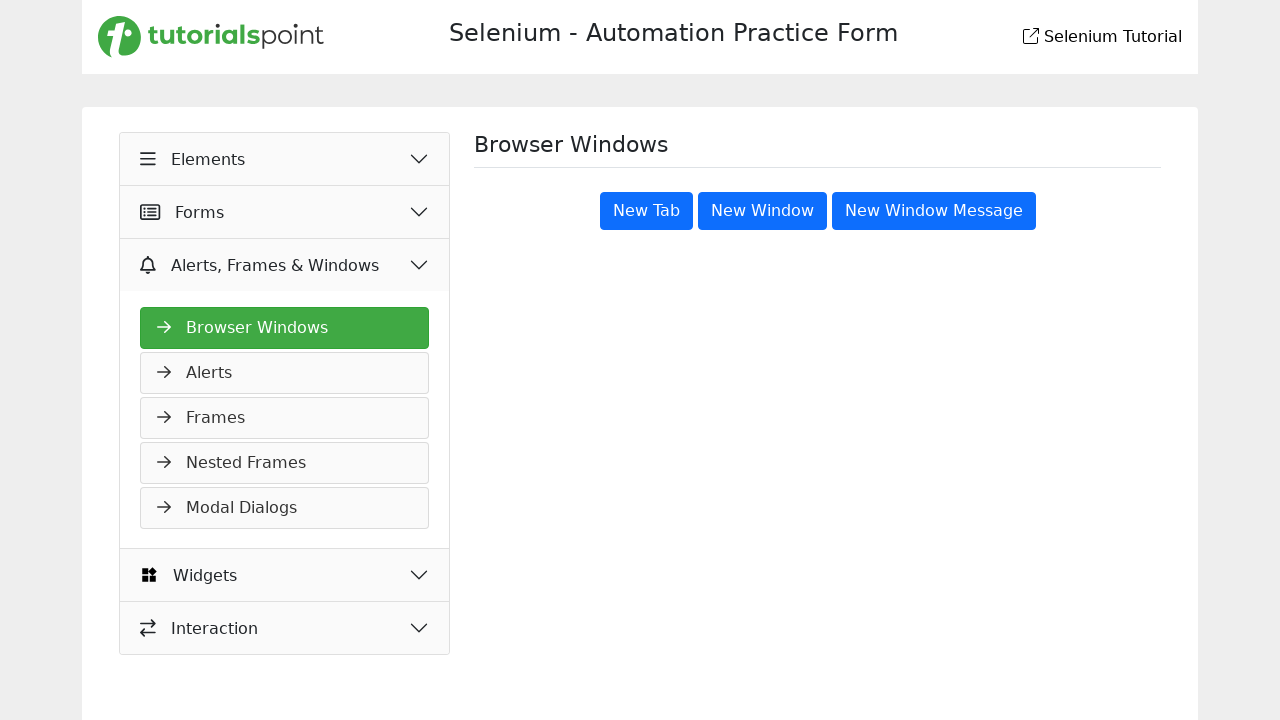

Clicked on 'Alerts, Frames & Windows' button to expand menu at (285, 265) on xpath=//button[normalize-space()='Alerts, Frames & Windows']
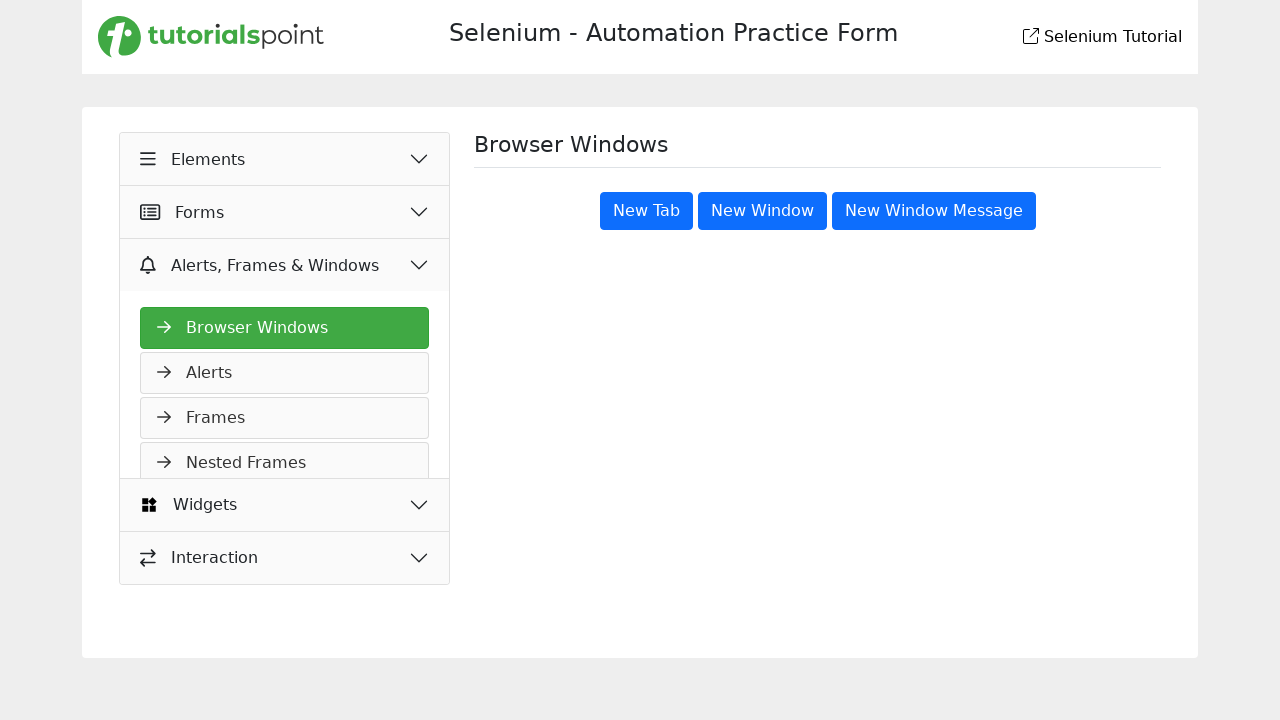

Waited 1 second for menu to expand
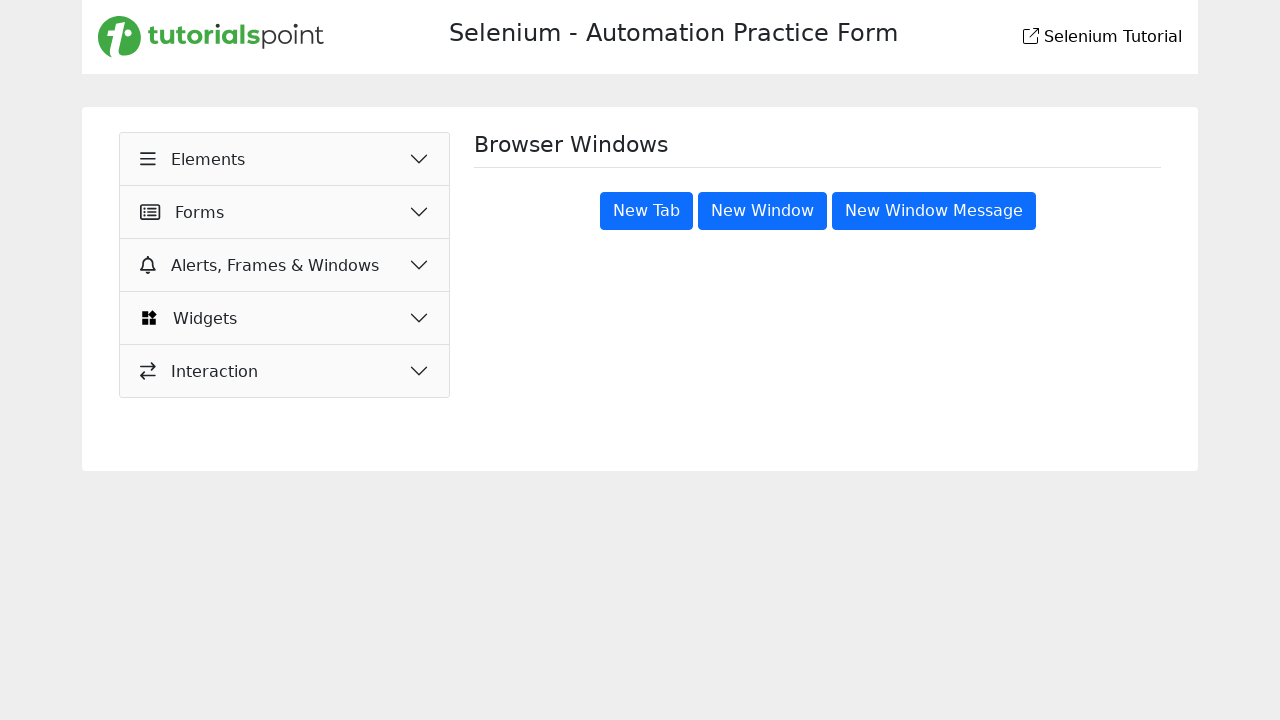

Clicked on 'Alerts, Frames & Windows' button again at (285, 265) on xpath=//button[normalize-space()='Alerts, Frames & Windows']
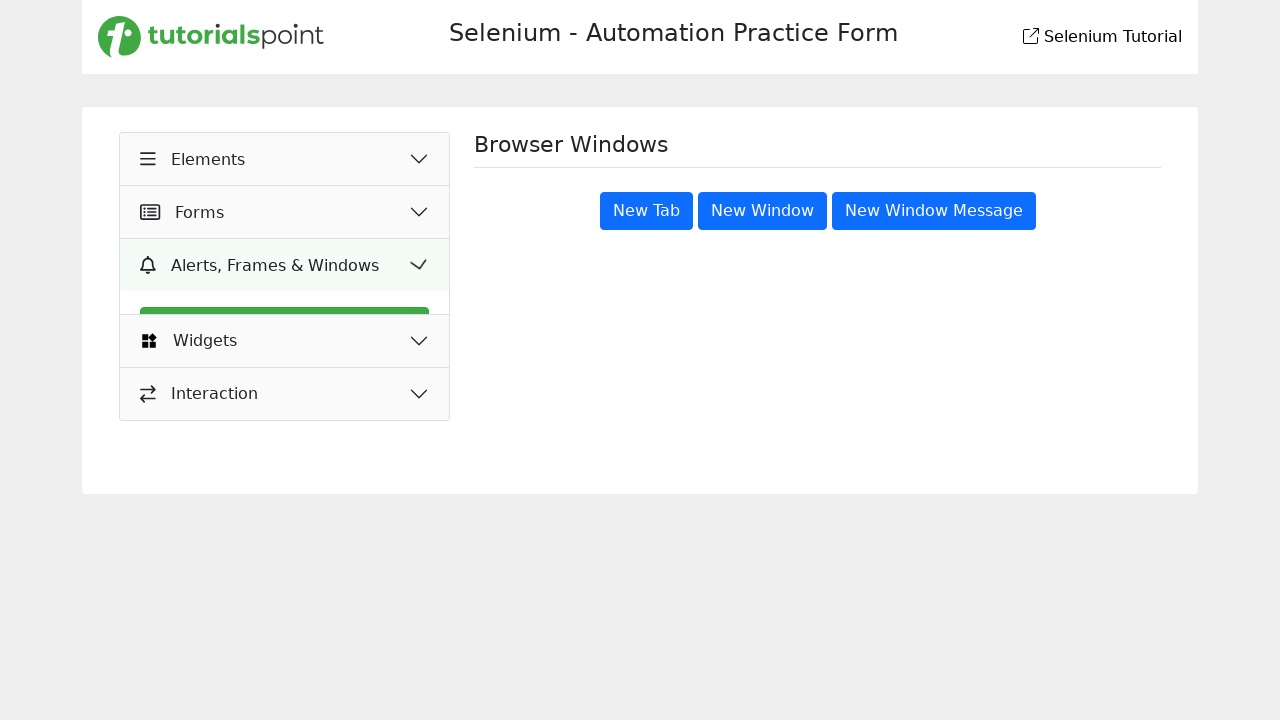

Clicked on 'Modal Dialogs' link to navigate to modal dialogs section at (285, 501) on xpath=//a[normalize-space()='Modal Dialogs']
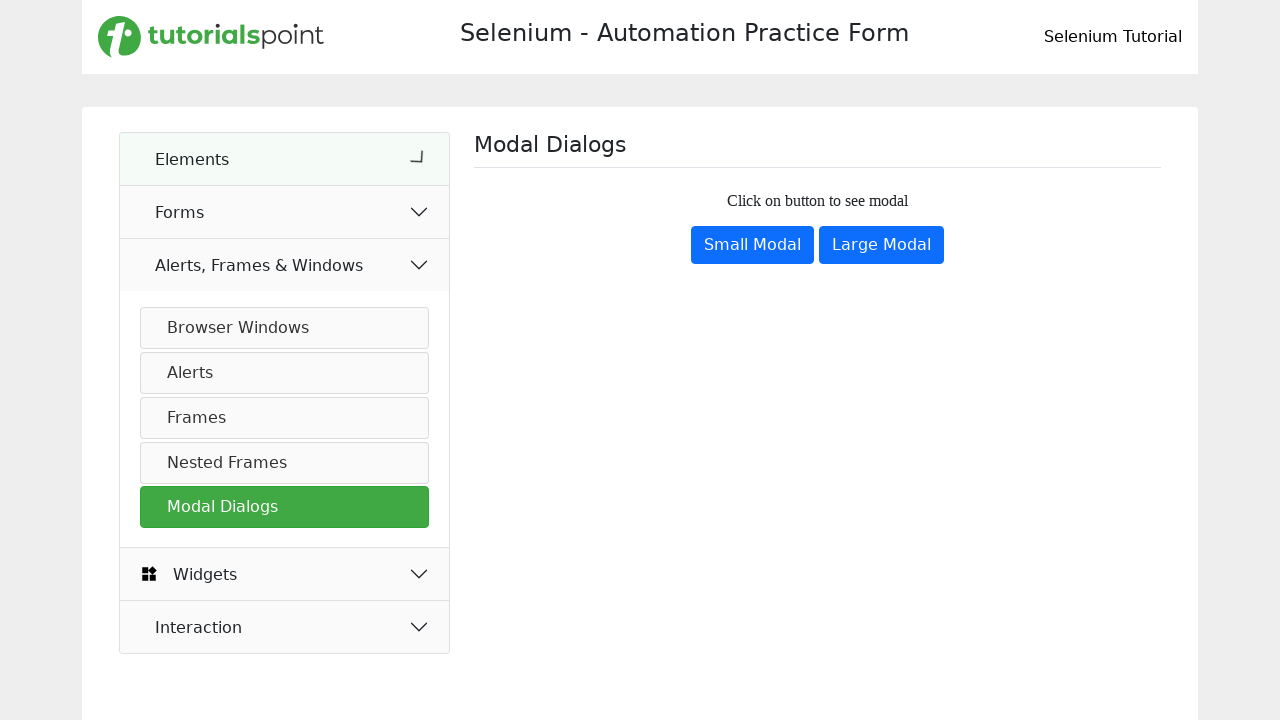

Clicked 'Small Modal' button to open the modal dialog at (753, 245) on xpath=//button[normalize-space()='Small Modal']
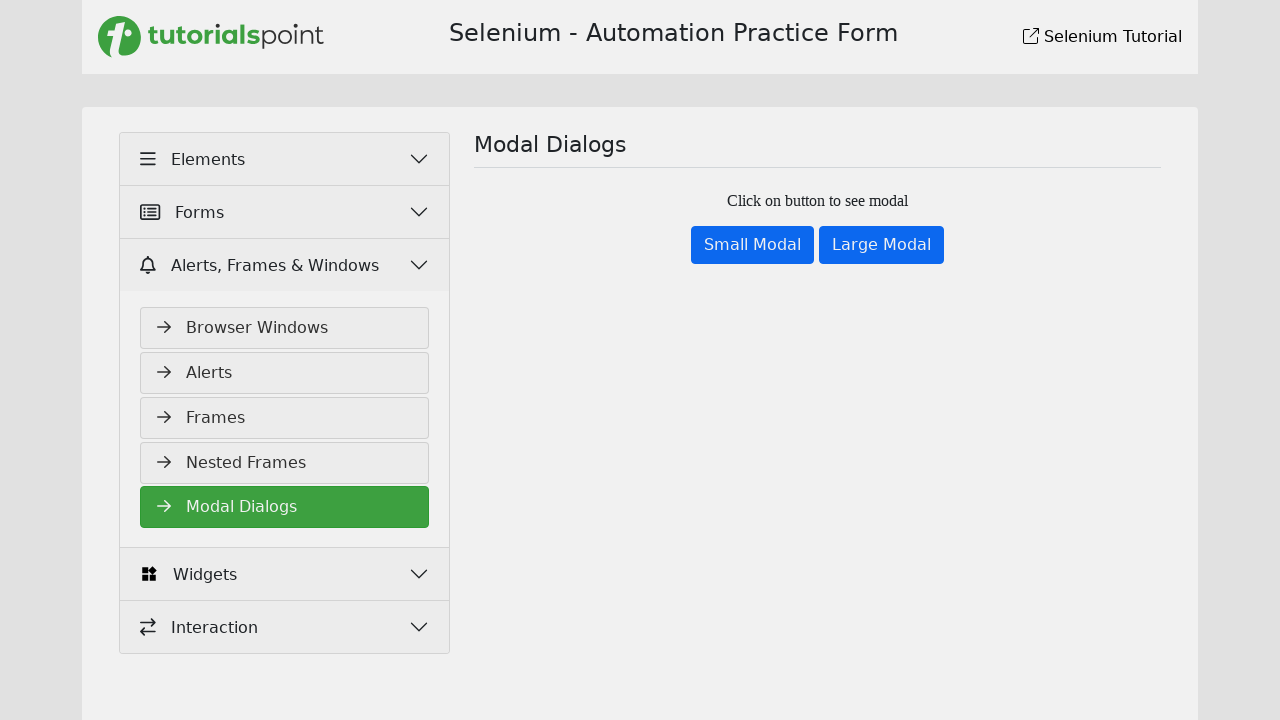

Small modal dialog appeared on page
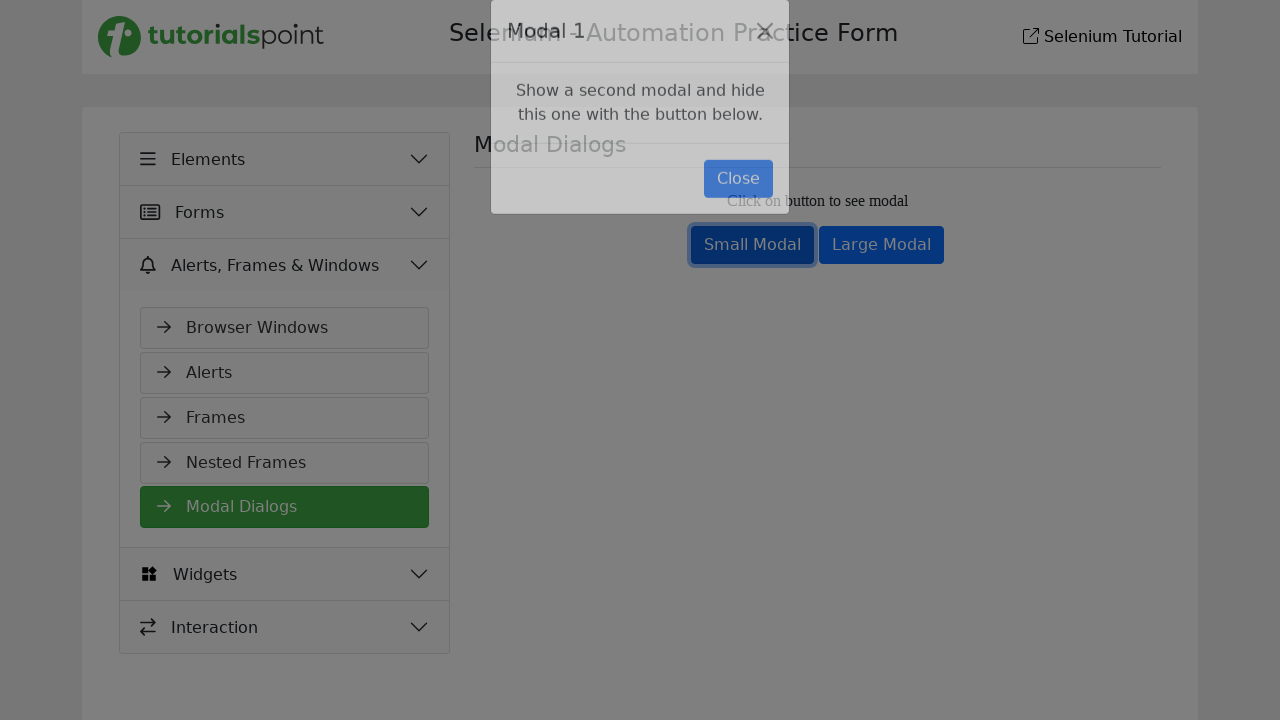

Extracted text content from small modal dialog
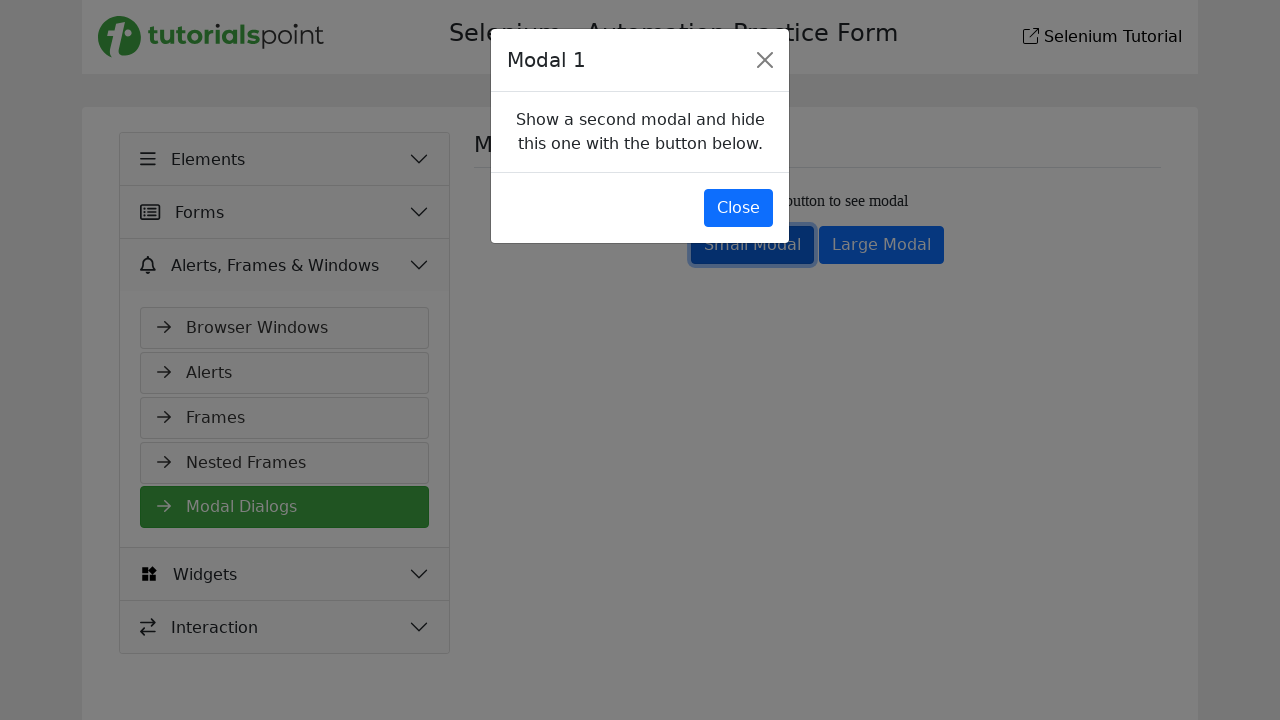

Closed the small modal dialog at (640, 132) on xpath=//*[@id='exampleModalSm']/div/div/div[2]
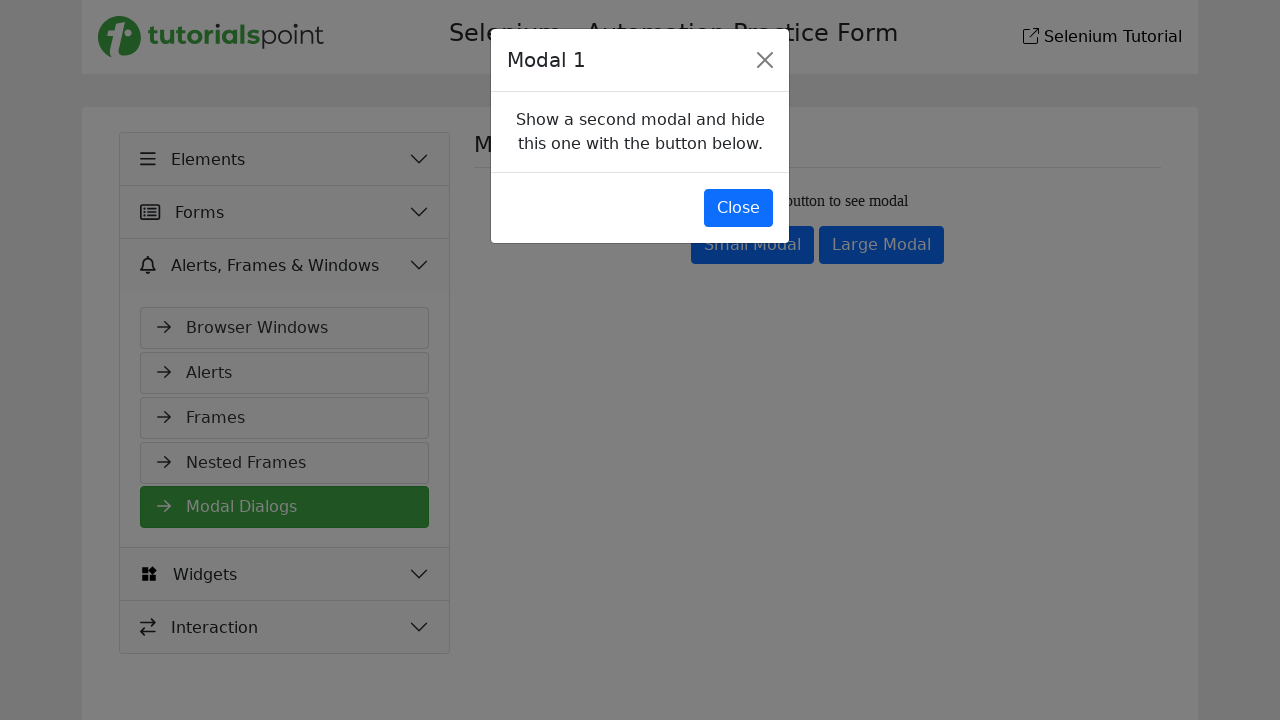

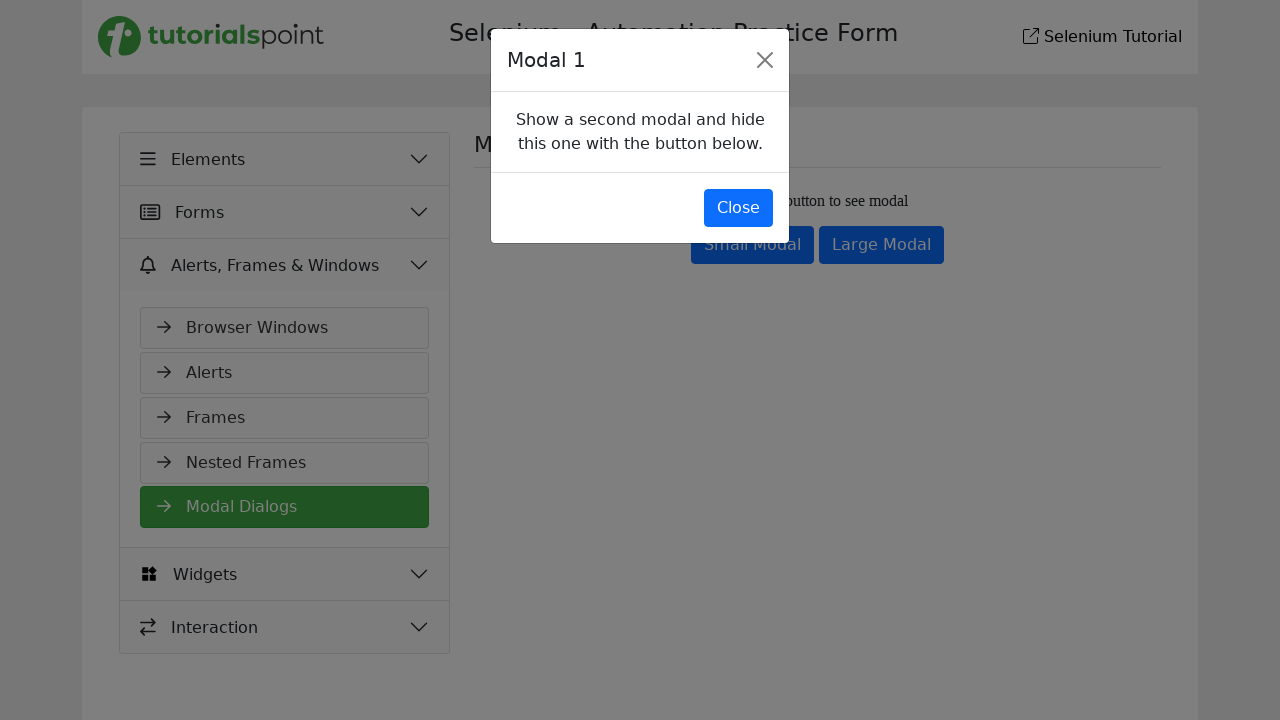